Tests different types of JavaScript alerts including normal alert, confirm dialog, and prompt dialog by interacting with each type

Starting URL: https://the-internet.herokuapp.com/javascript_alerts

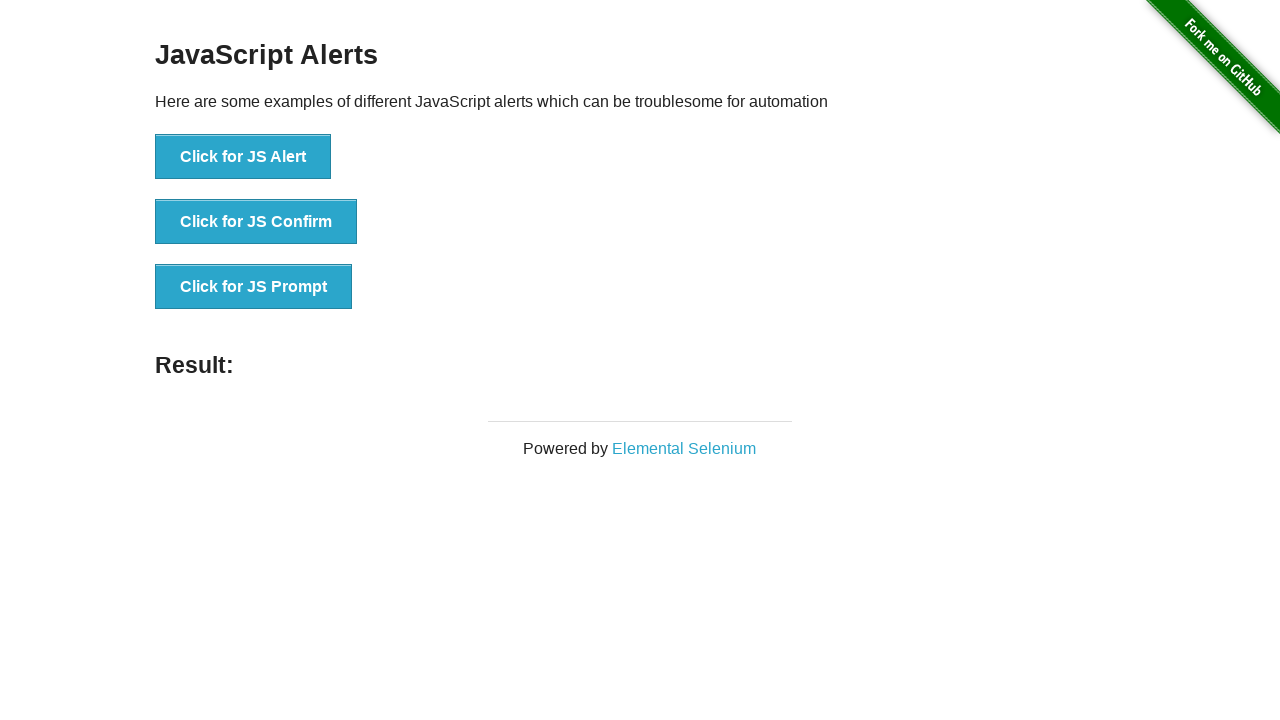

Located normal alert button
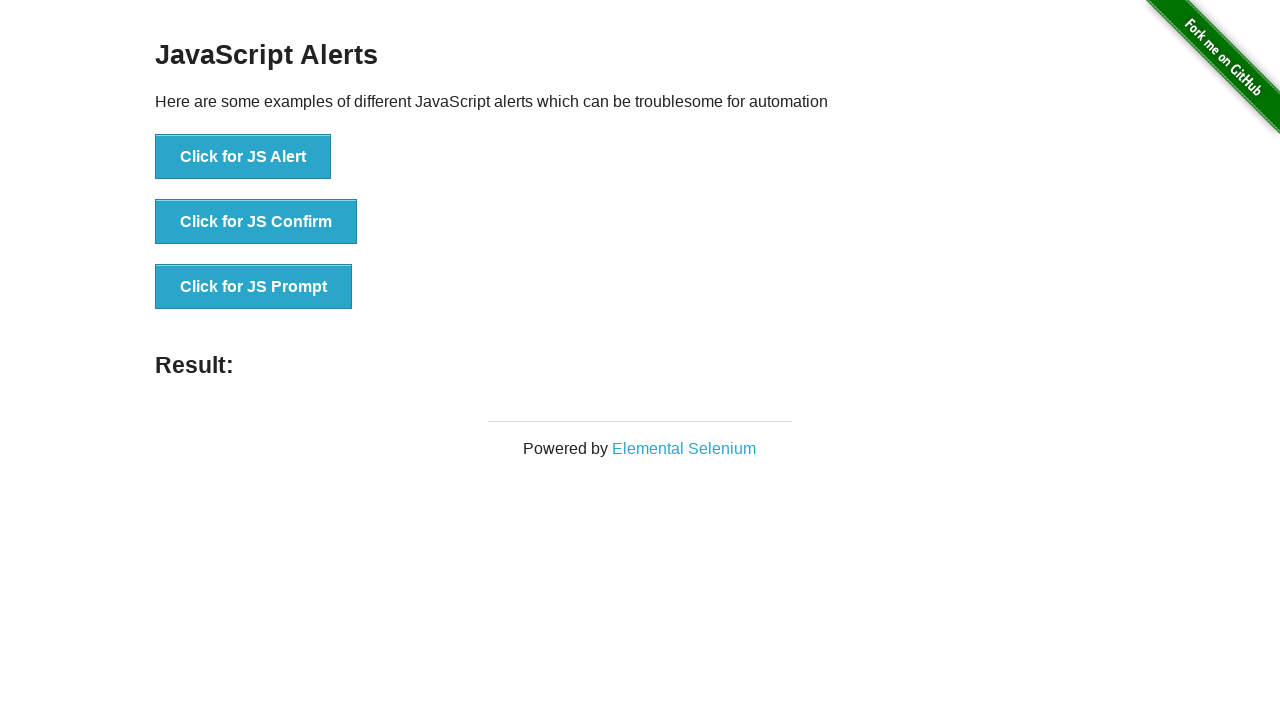

Clicked normal alert button at (243, 157) on .example > ul:nth-child(3) > li:nth-child(1) > button:nth-child(1)
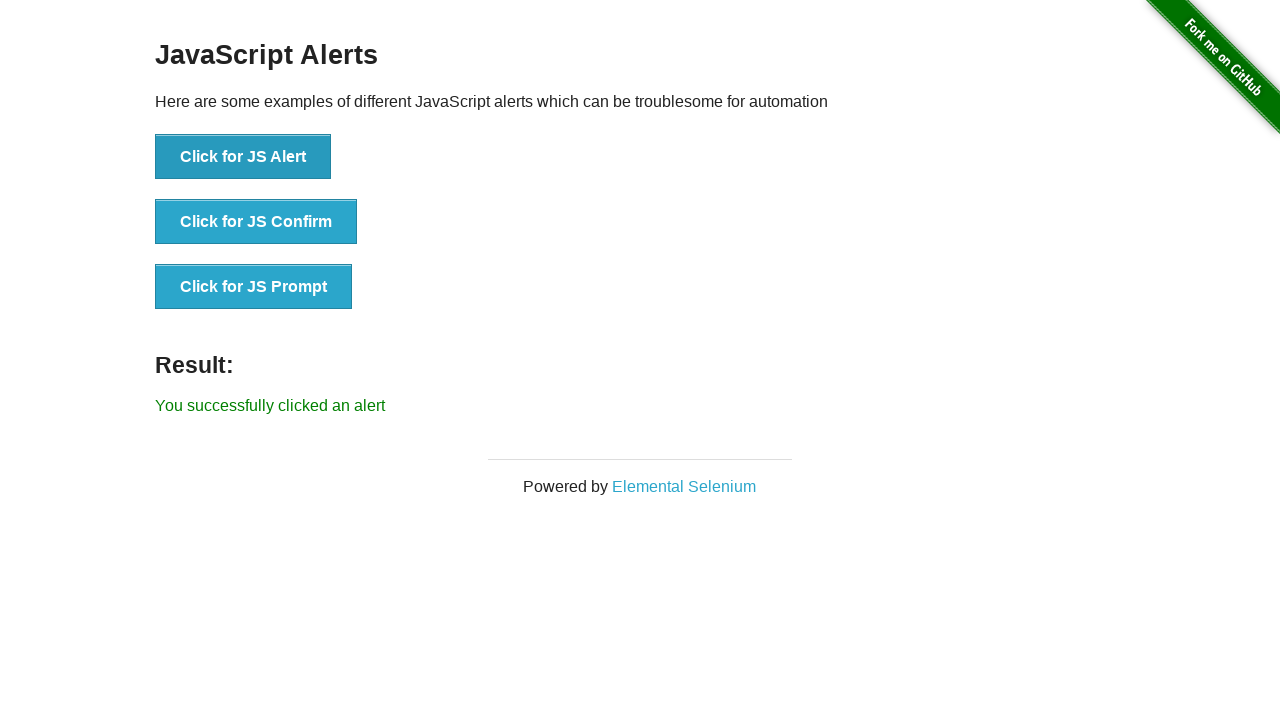

Set up dialog handler to accept normal alert
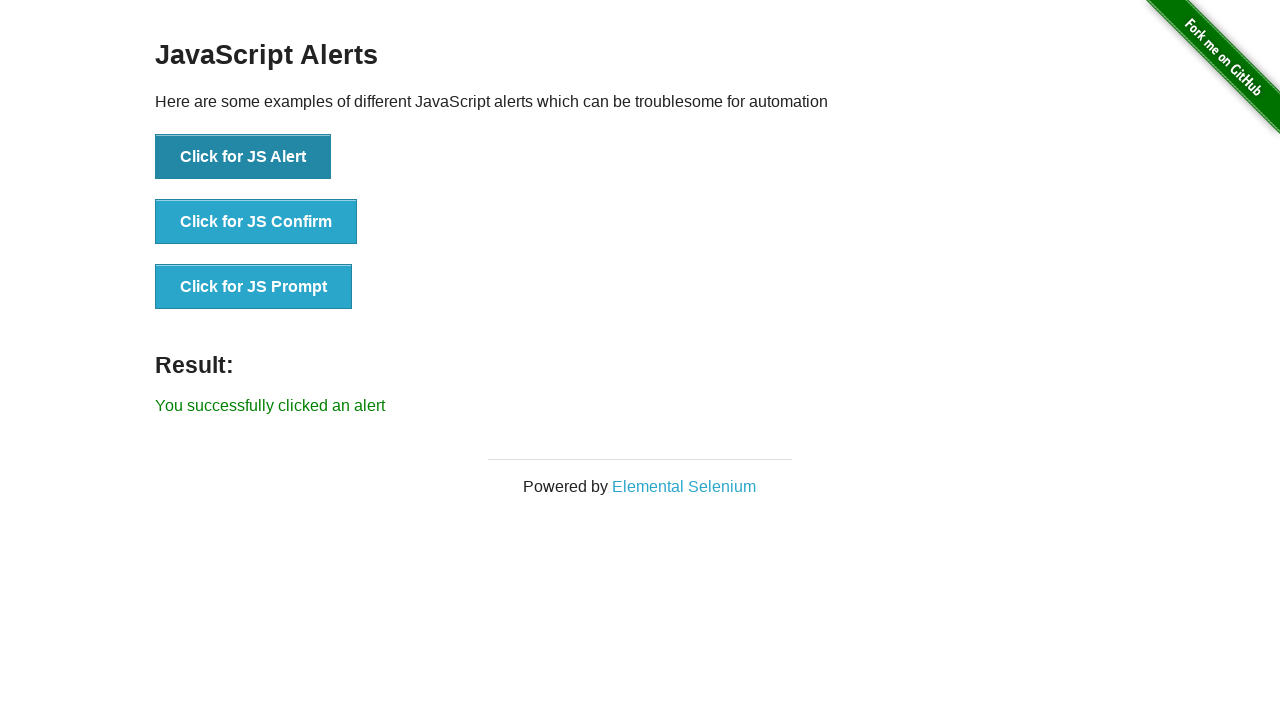

Located confirm dialog button
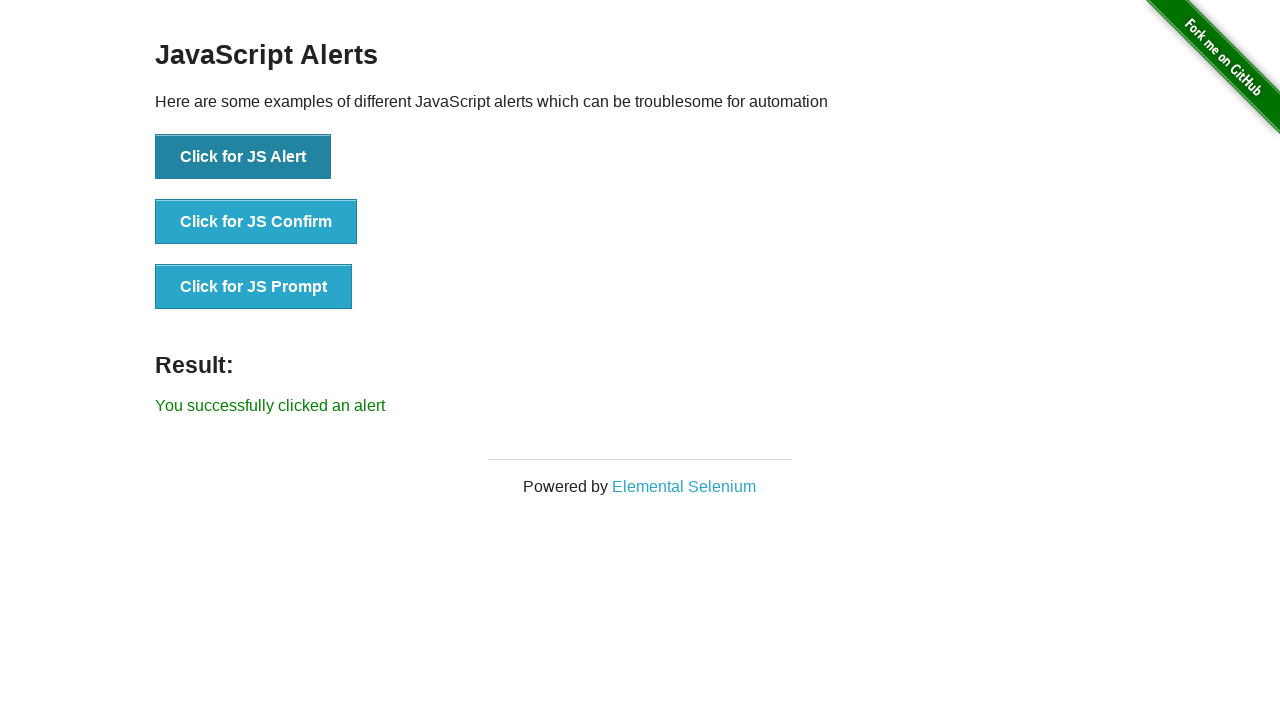

Clicked confirm dialog button at (256, 222) on xpath=/html/body/div[2]/div/div/ul/li[2]/button
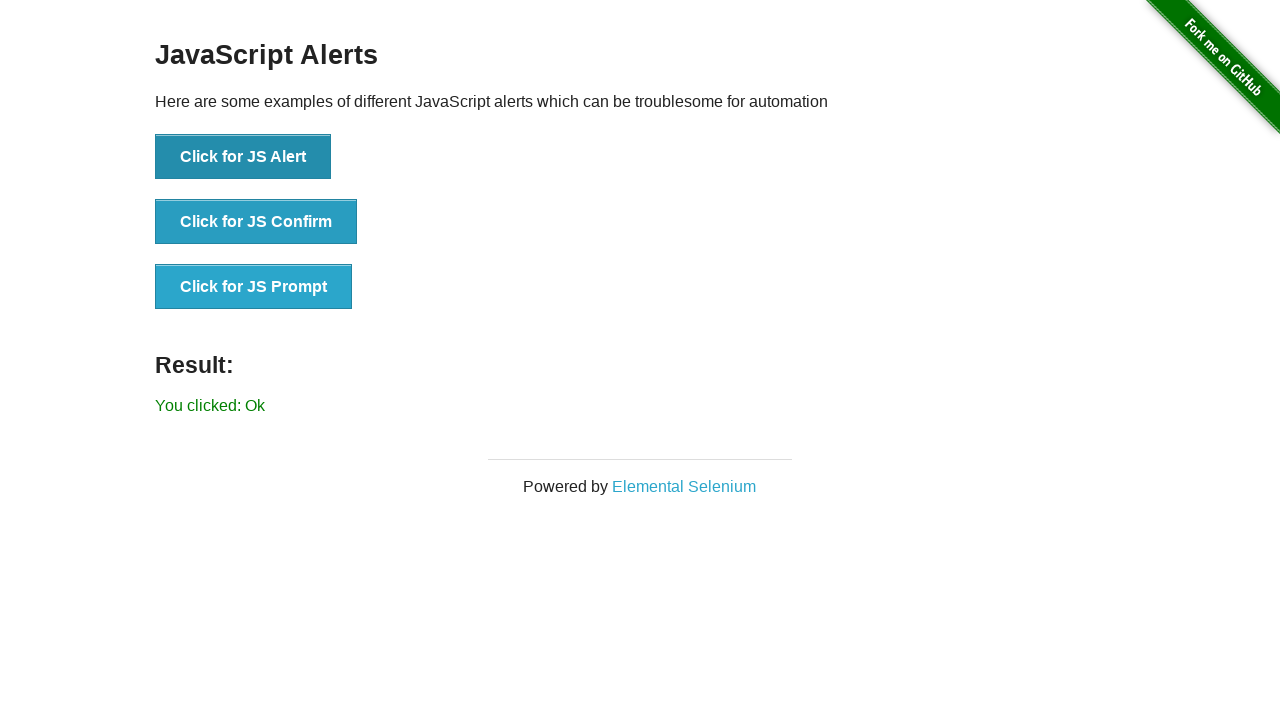

Set up dialog handler to dismiss confirm dialog
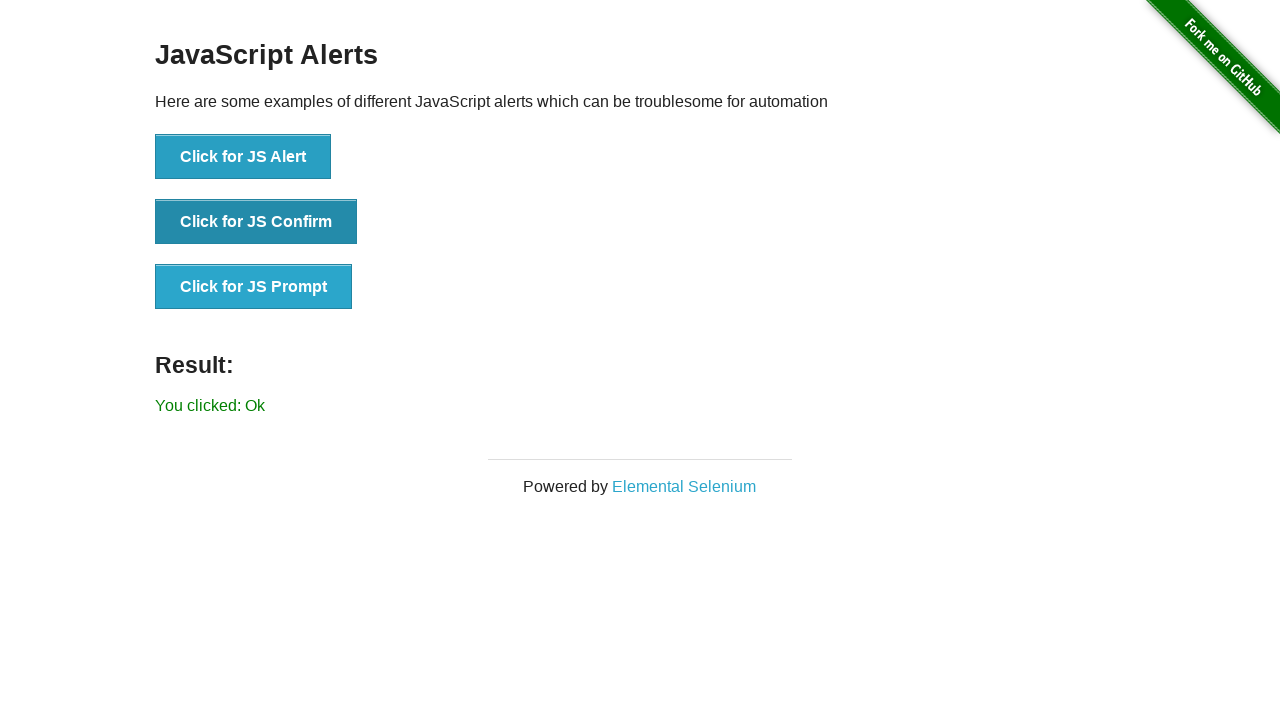

Located prompt dialog button
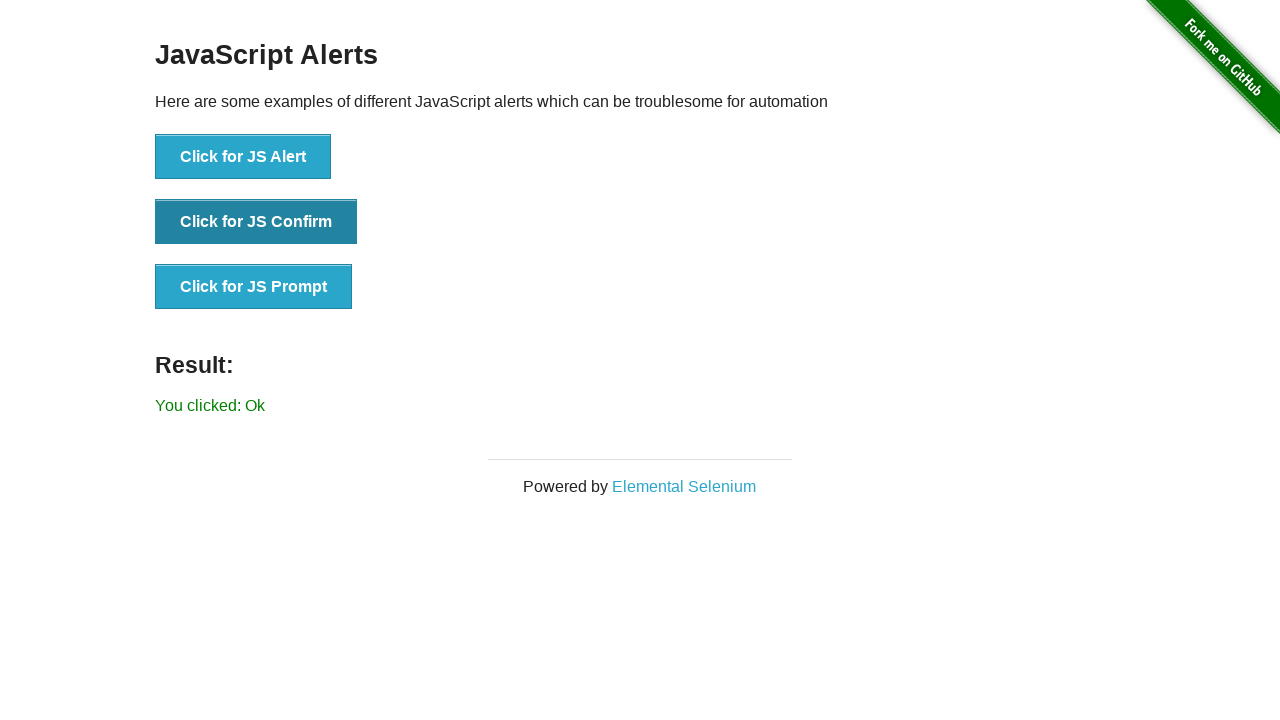

Set up dialog handler to accept prompt dialog with text 'Test automation'
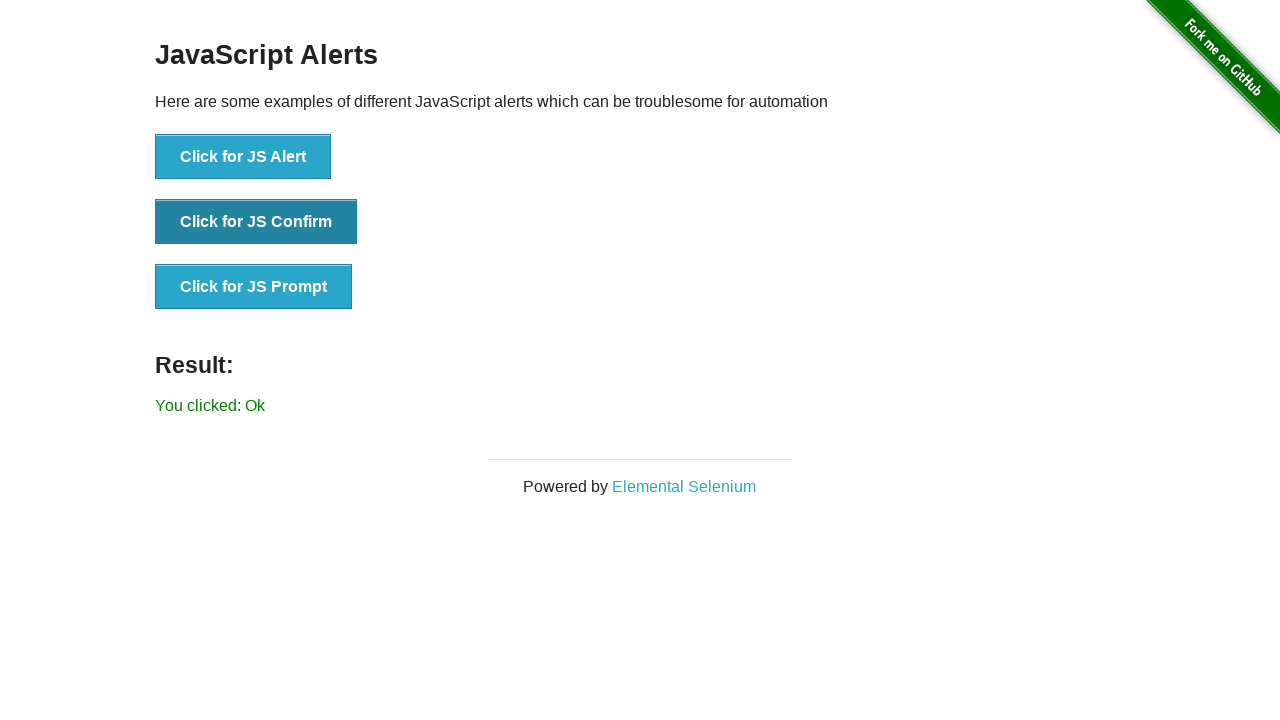

Clicked prompt dialog button to trigger prompt at (254, 287) on xpath=/html/body/div[2]/div/div/ul/li[3]/button
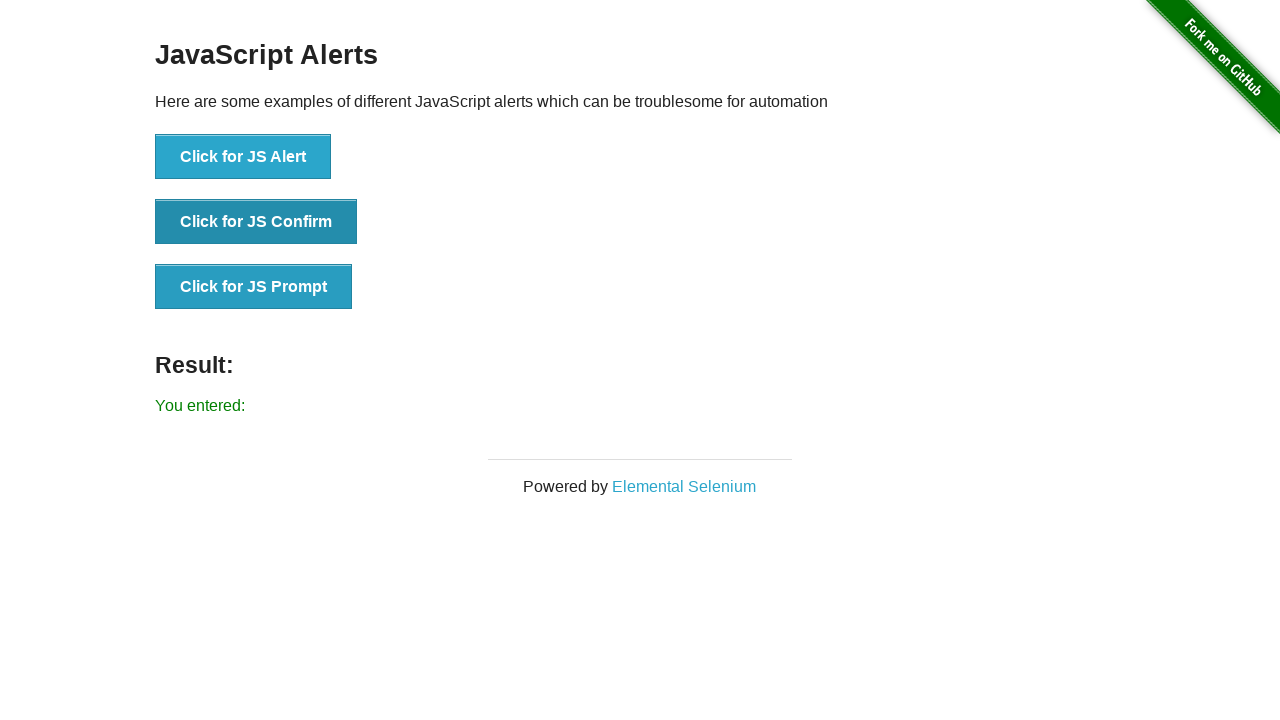

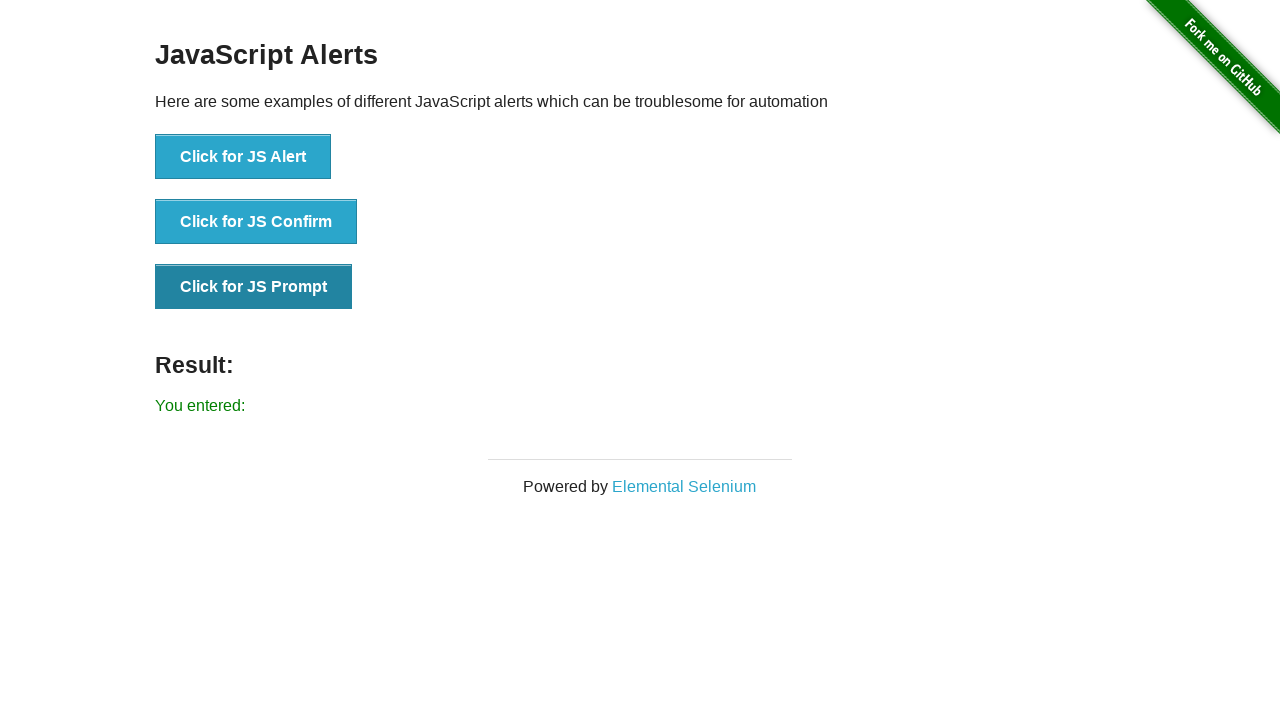